Tests JavaScript prompt popup handling by clicking a "Try it" button, entering text into the prompt dialog, and accepting it

Starting URL: https://www.w3schools.com/js/tryit.asp?filename=tryjs_prompt

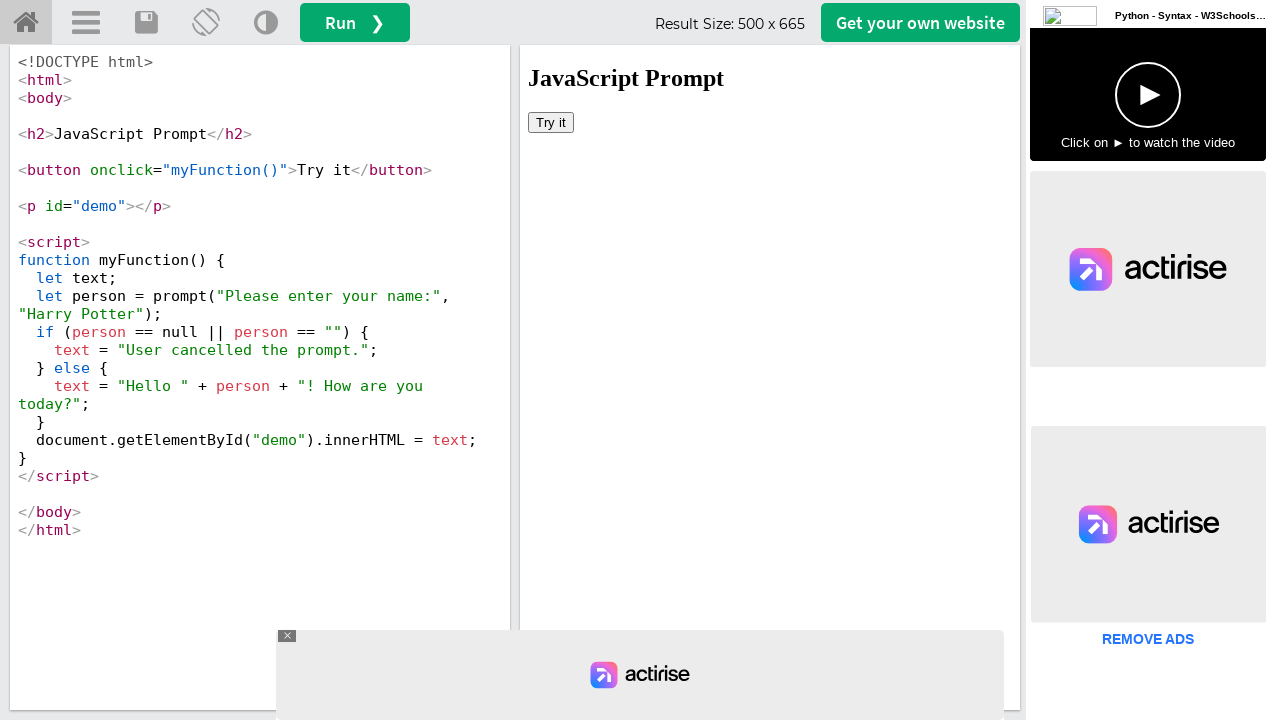

Located iframe containing the demo
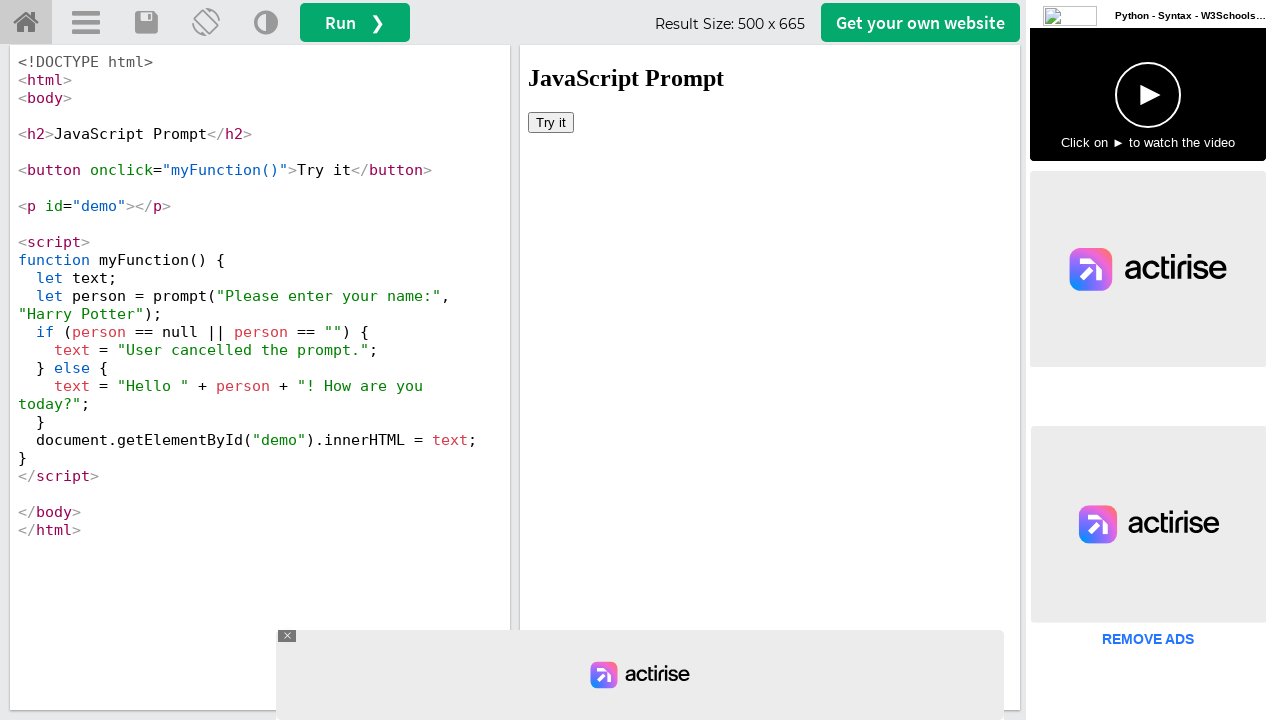

Clicked 'Try it' button to trigger prompt popup at (551, 122) on #iframeResult >> internal:control=enter-frame >> xpath=//button[text()='Try it']
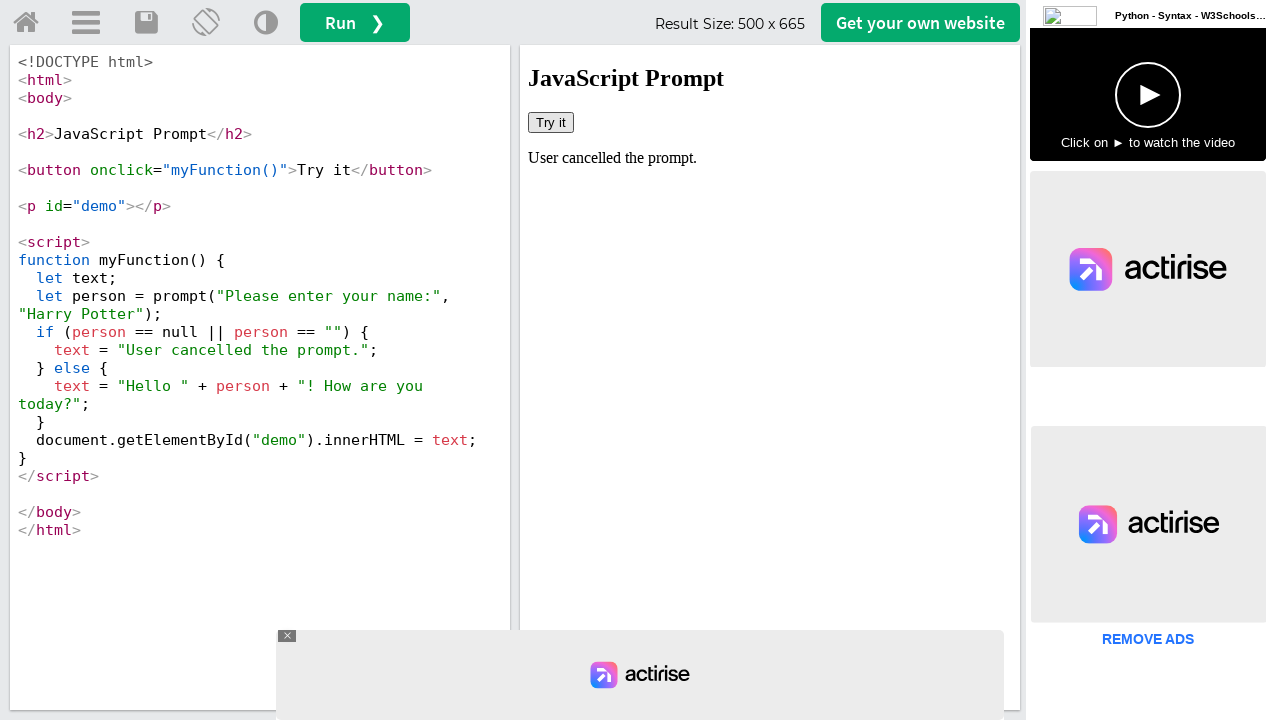

Set up dialog handler to accept prompt with 'Marcus'
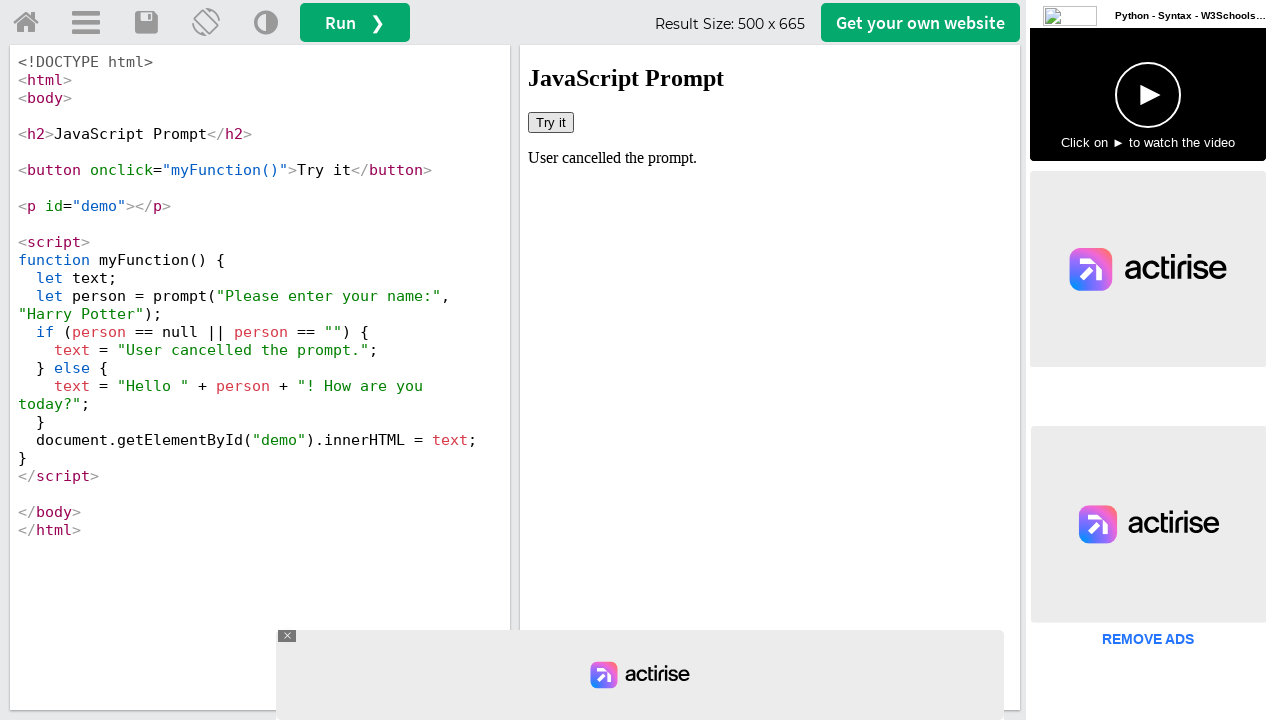

Clicked 'Try it' button again with dialog handler active at (551, 122) on #iframeResult >> internal:control=enter-frame >> xpath=//button[text()='Try it']
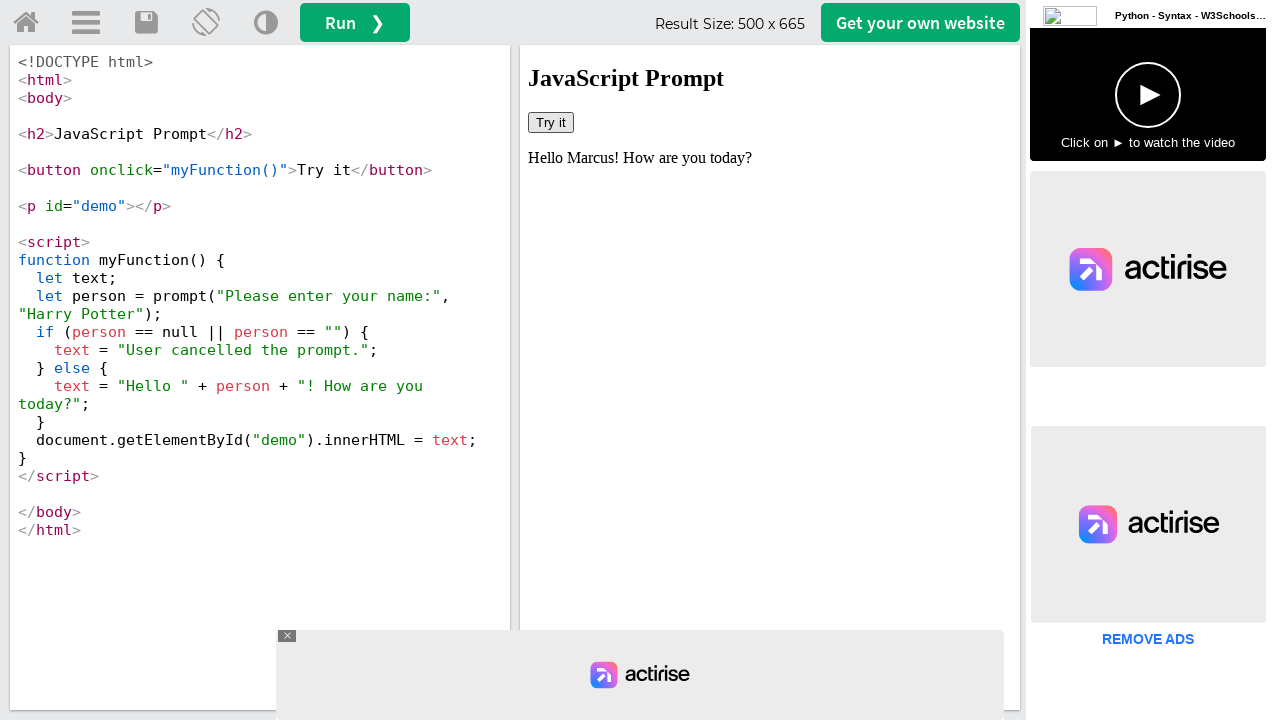

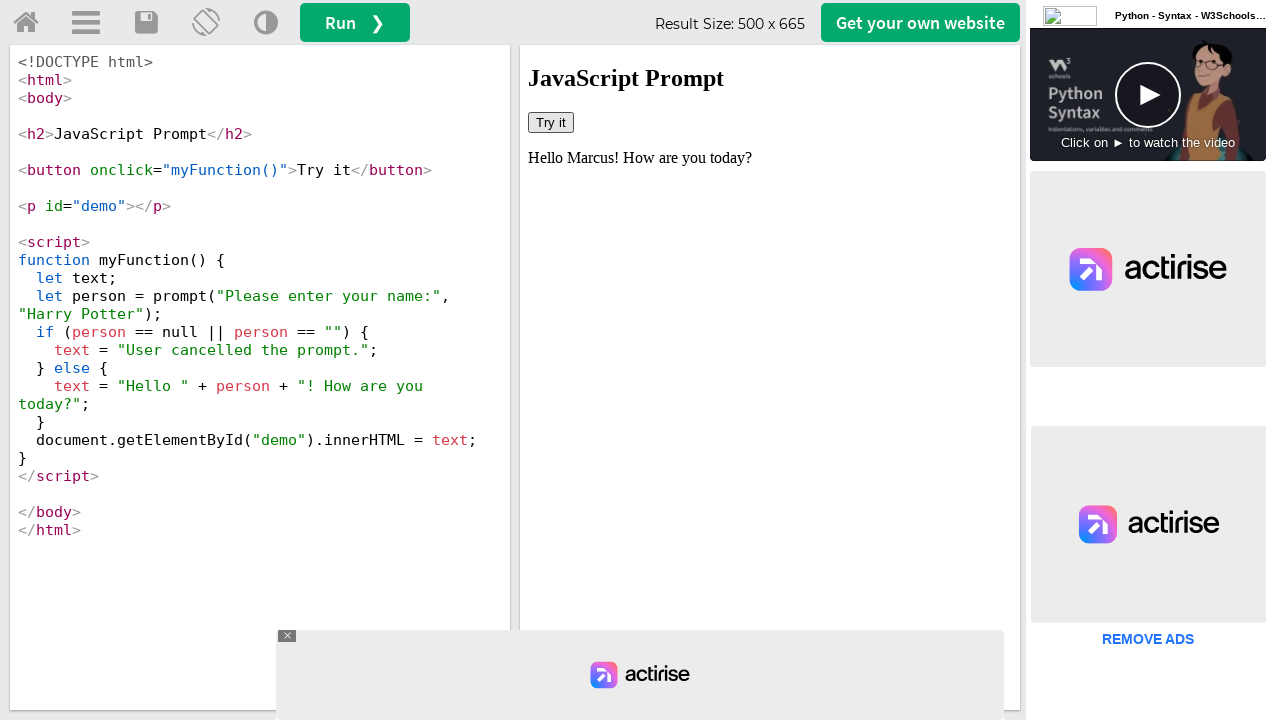